Searches for "phone" in the search box and verifies that search results are found

Starting URL: https://www.testotomasyonu.com

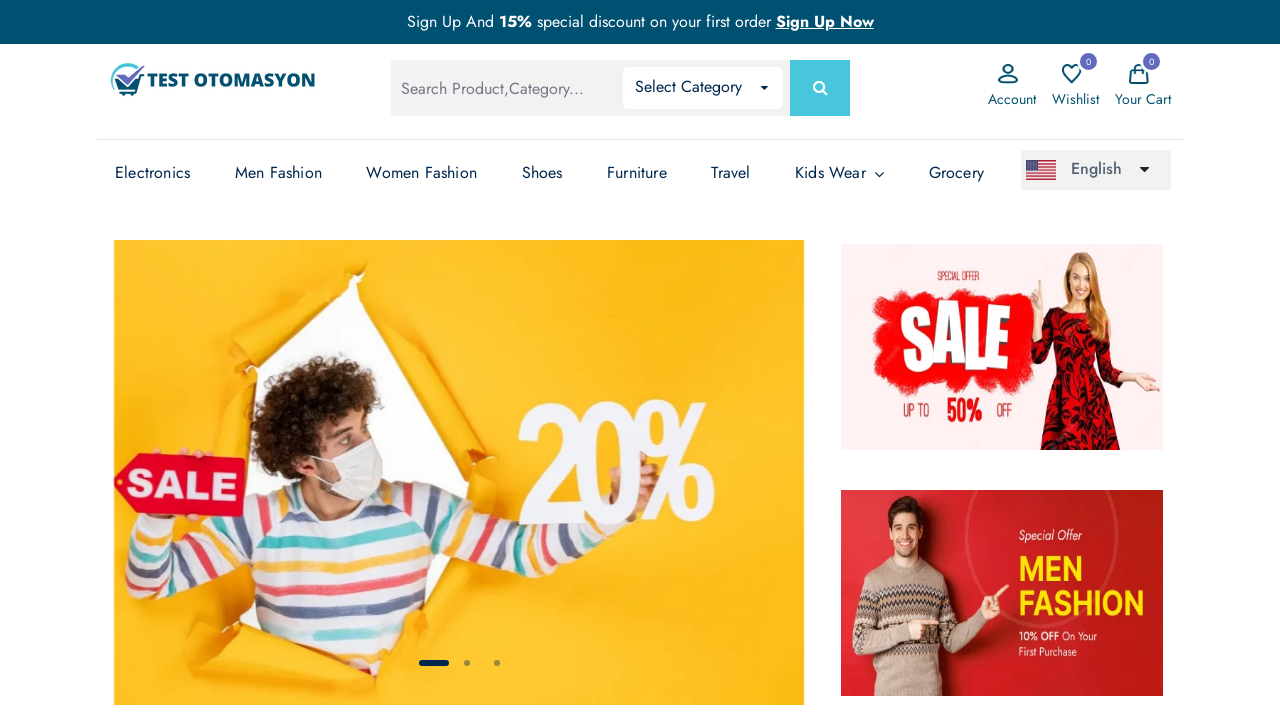

Filled search box with 'phone' on #global-search
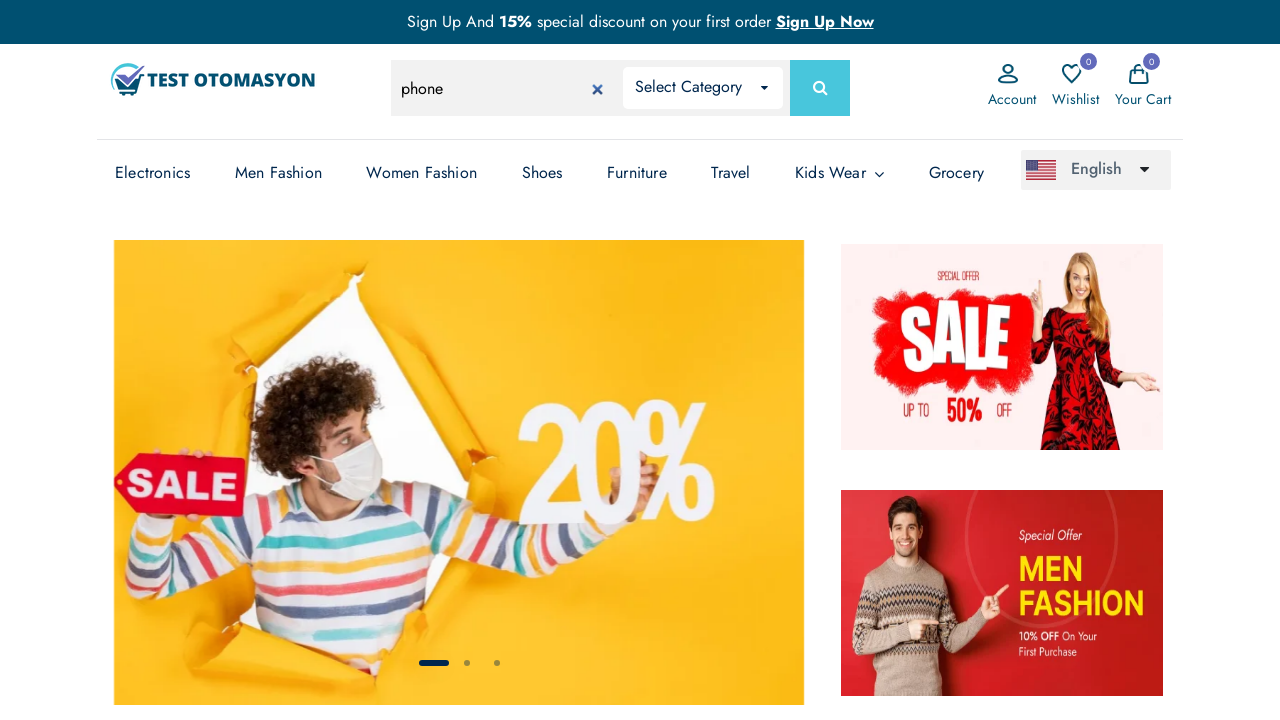

Pressed Enter to submit search on #global-search
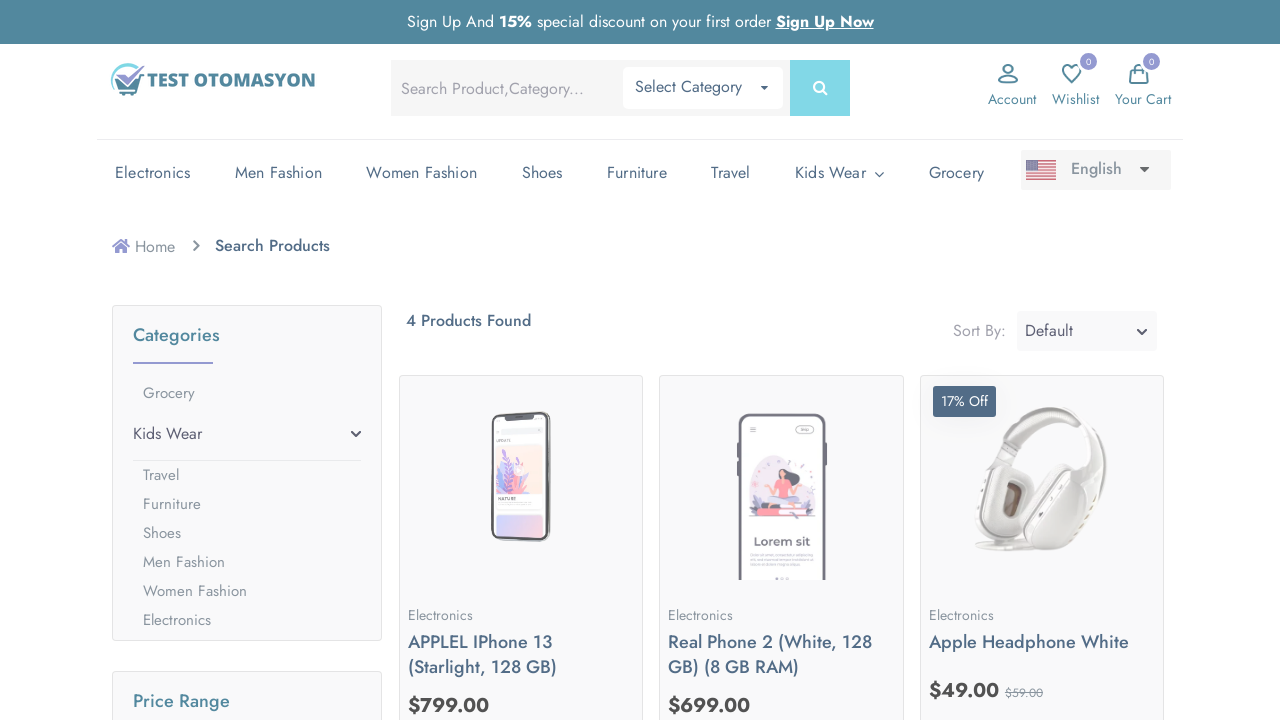

Search results loaded and product count element appeared
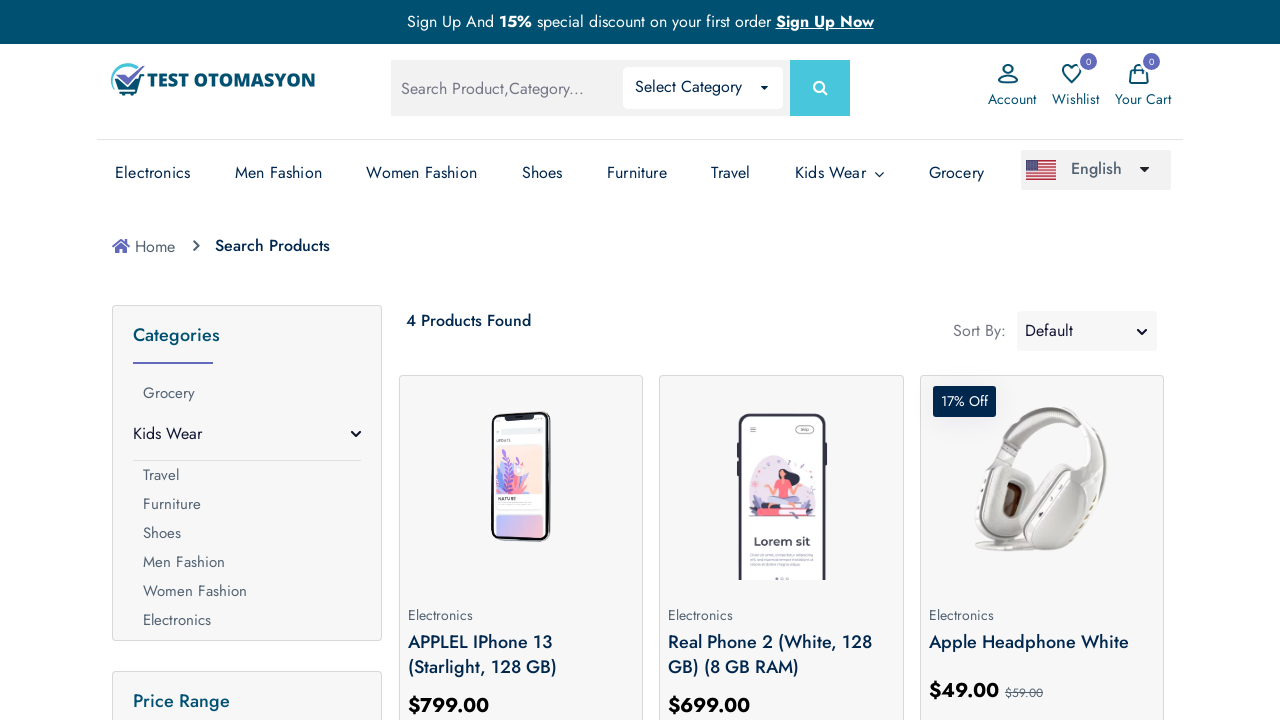

Retrieved product count text from search results
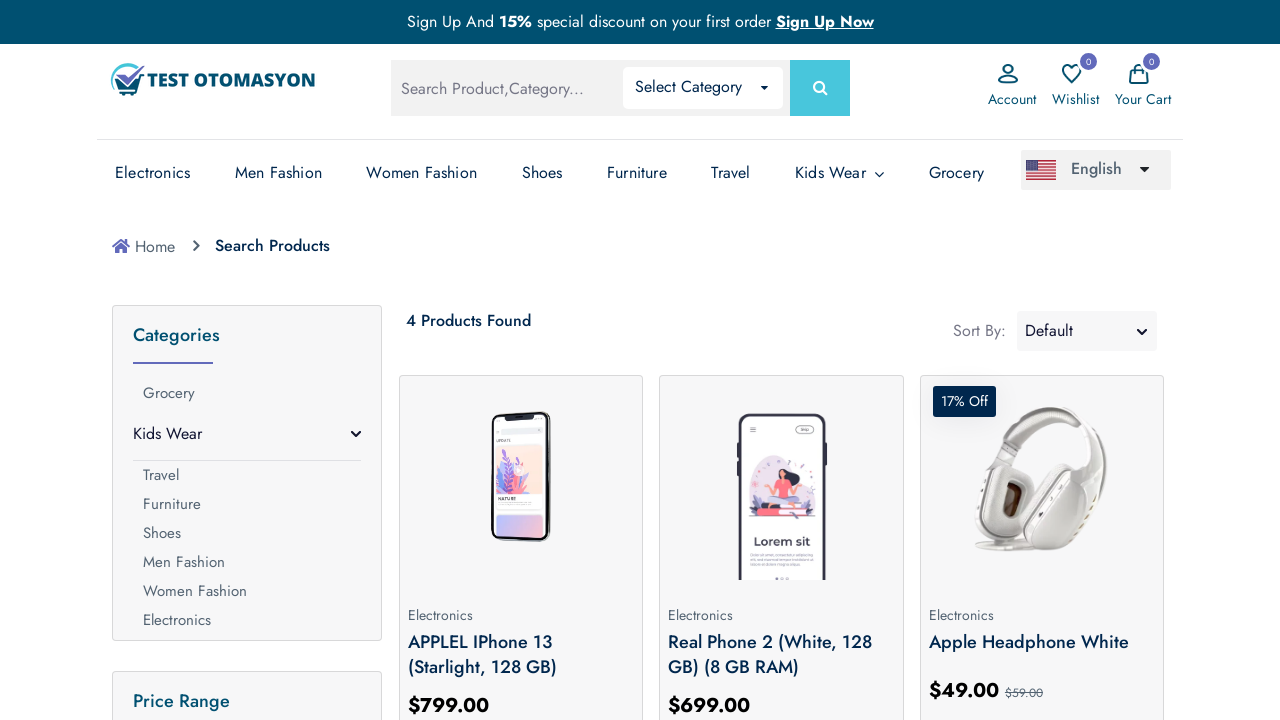

Extracted product count: 4 products found
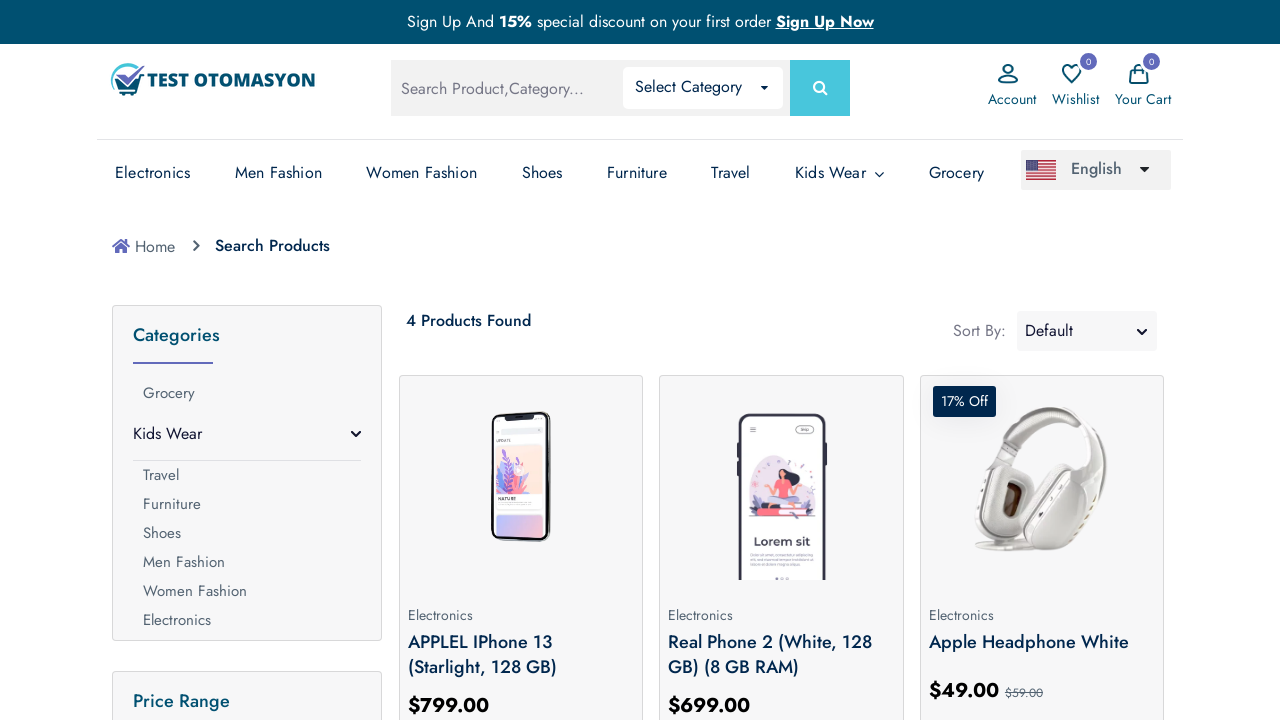

Verified that search results contain products - assertion passed
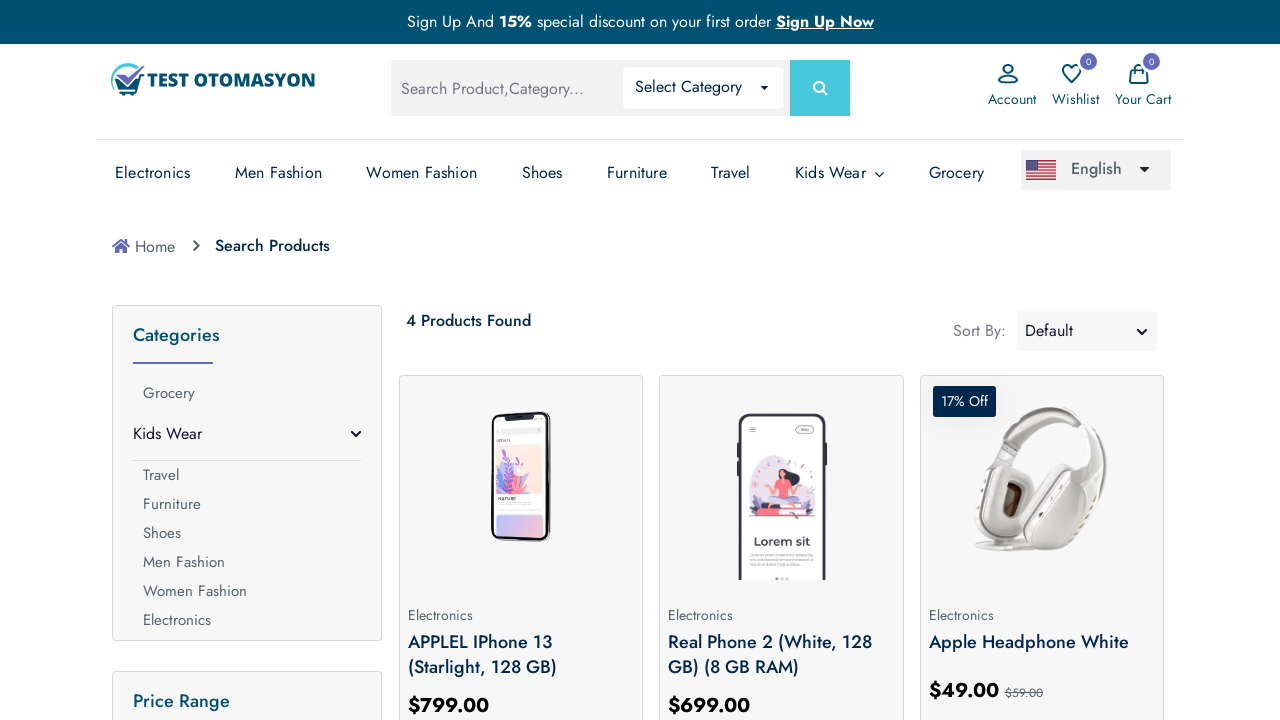

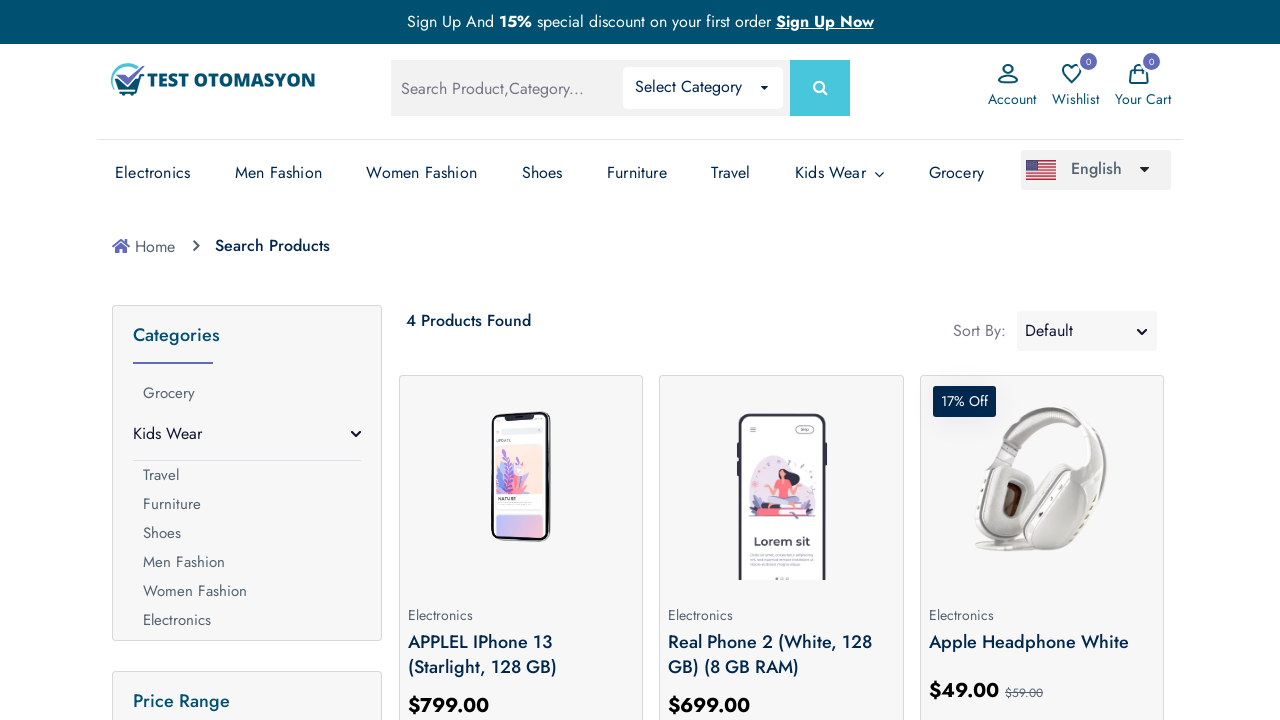